Tests search functionality on Stepik catalog by entering "Java" as search term and verifying matching courses appear in results.

Starting URL: https://stepik.org/catalog

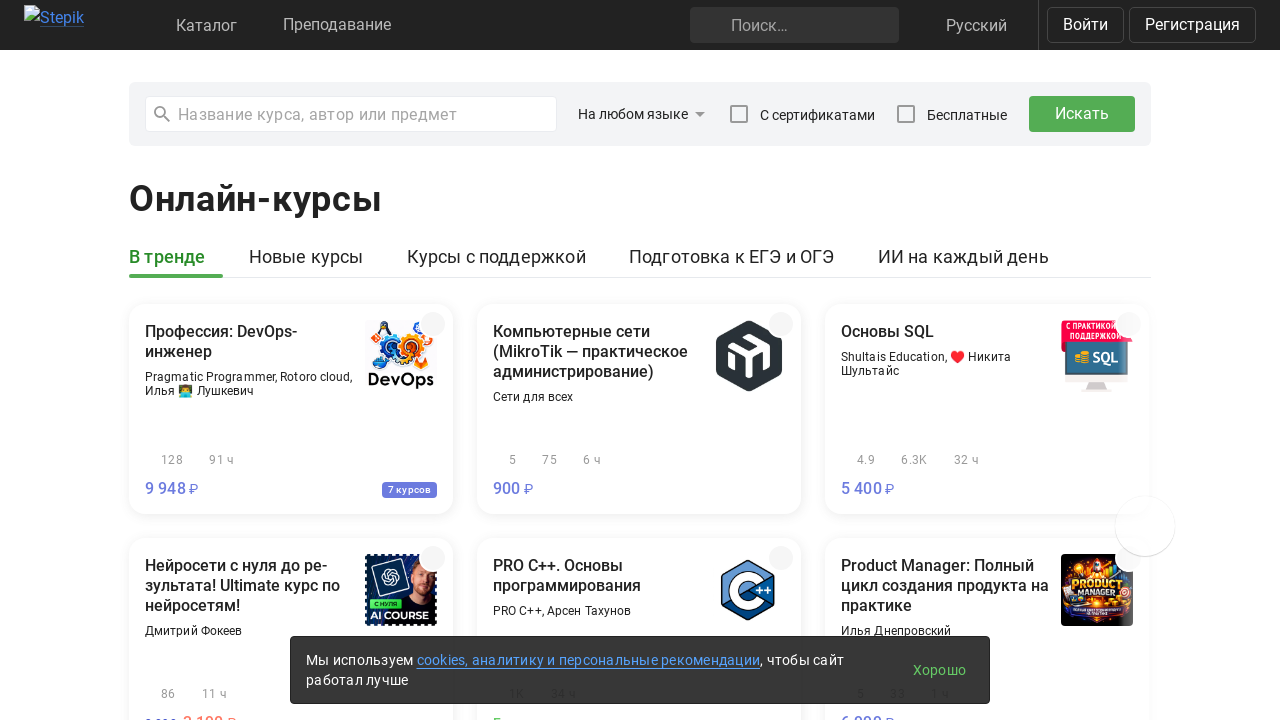

Filled search field with 'Java' on .search-form__input
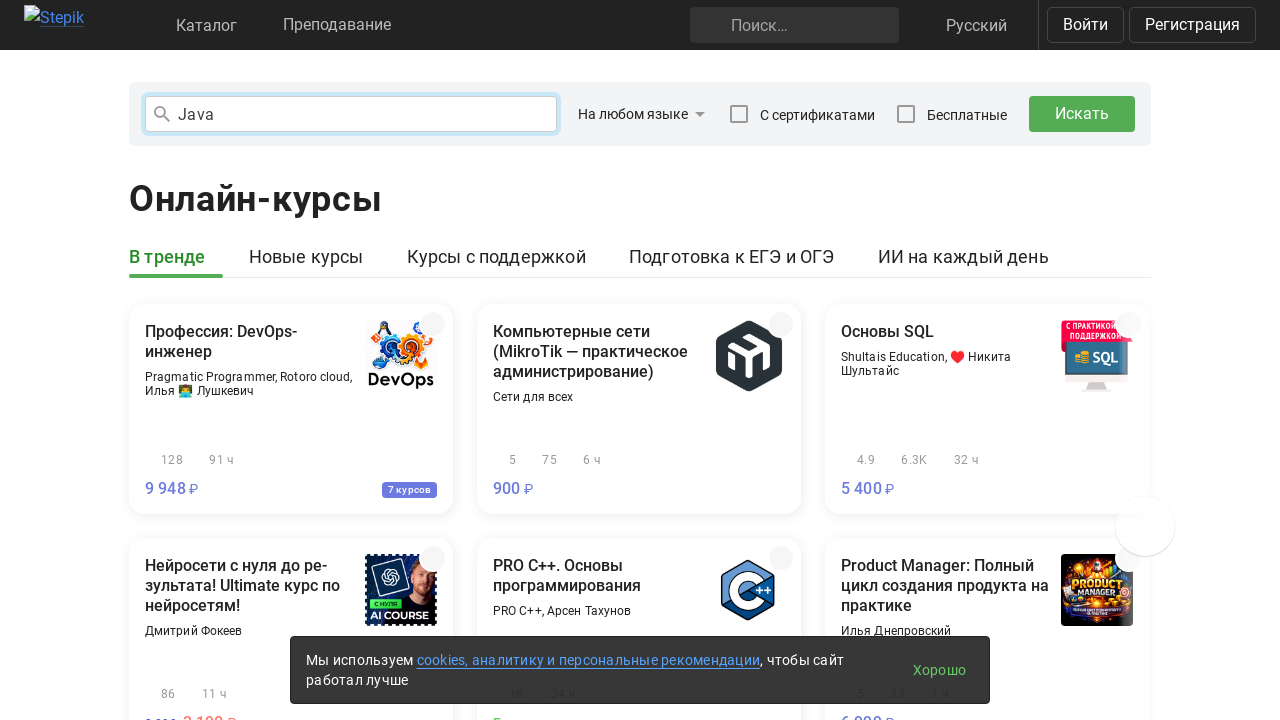

Pressed Enter to submit search on .search-form__input
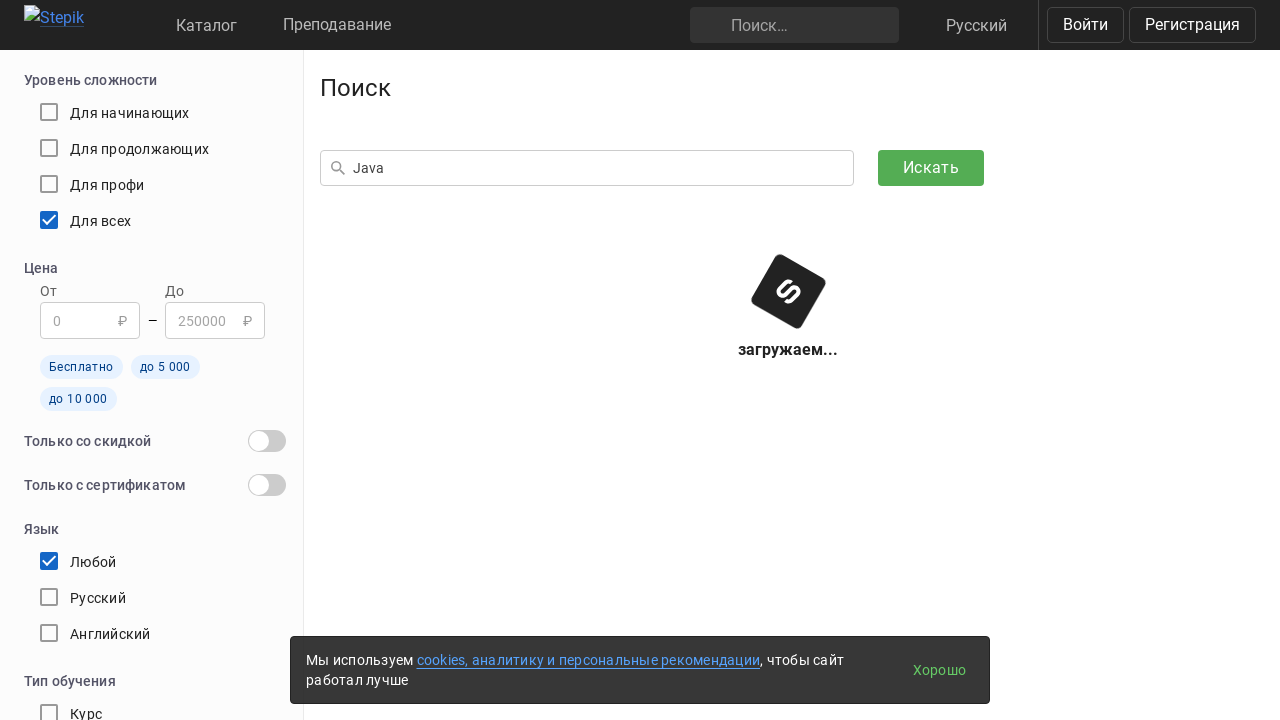

Search results container loaded
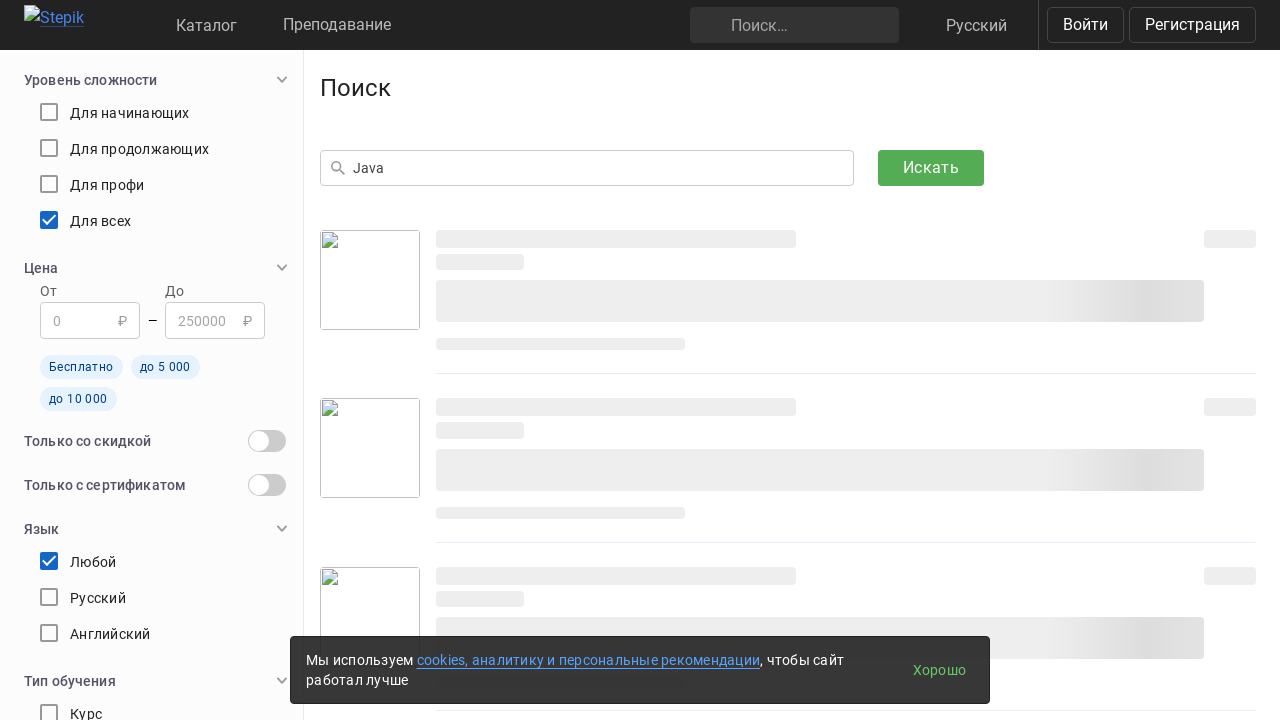

Java course card appeared in search results
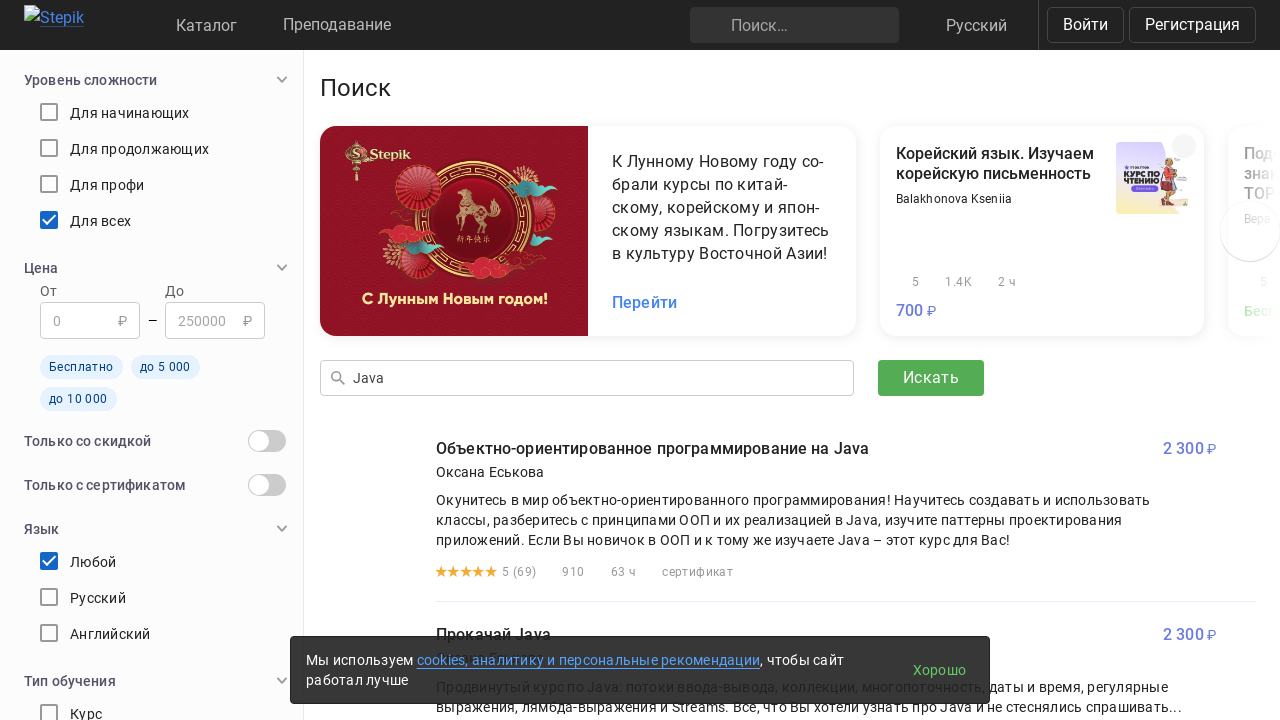

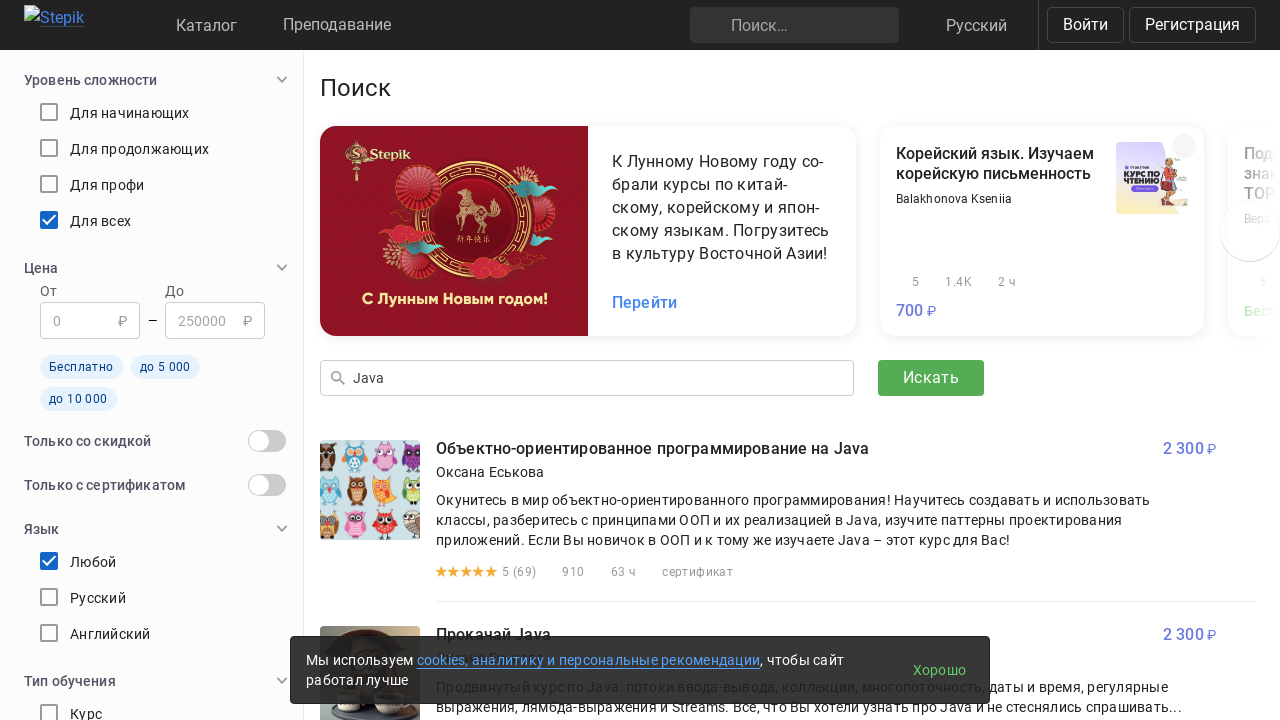